Fills out a practice form on DemoQA website with sample user information and submits it

Starting URL: https://demoqa.com/automation-practice-form

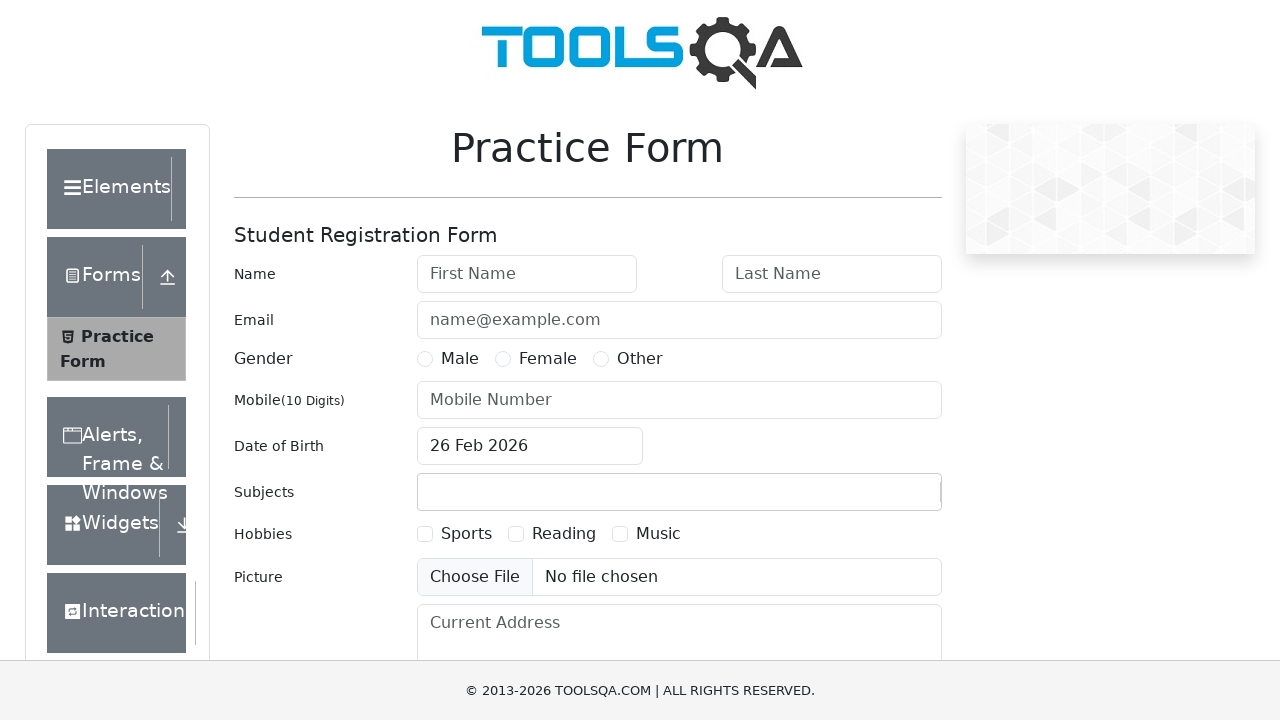

Filled first name field with 'Tania' on //input[@id='firstName']
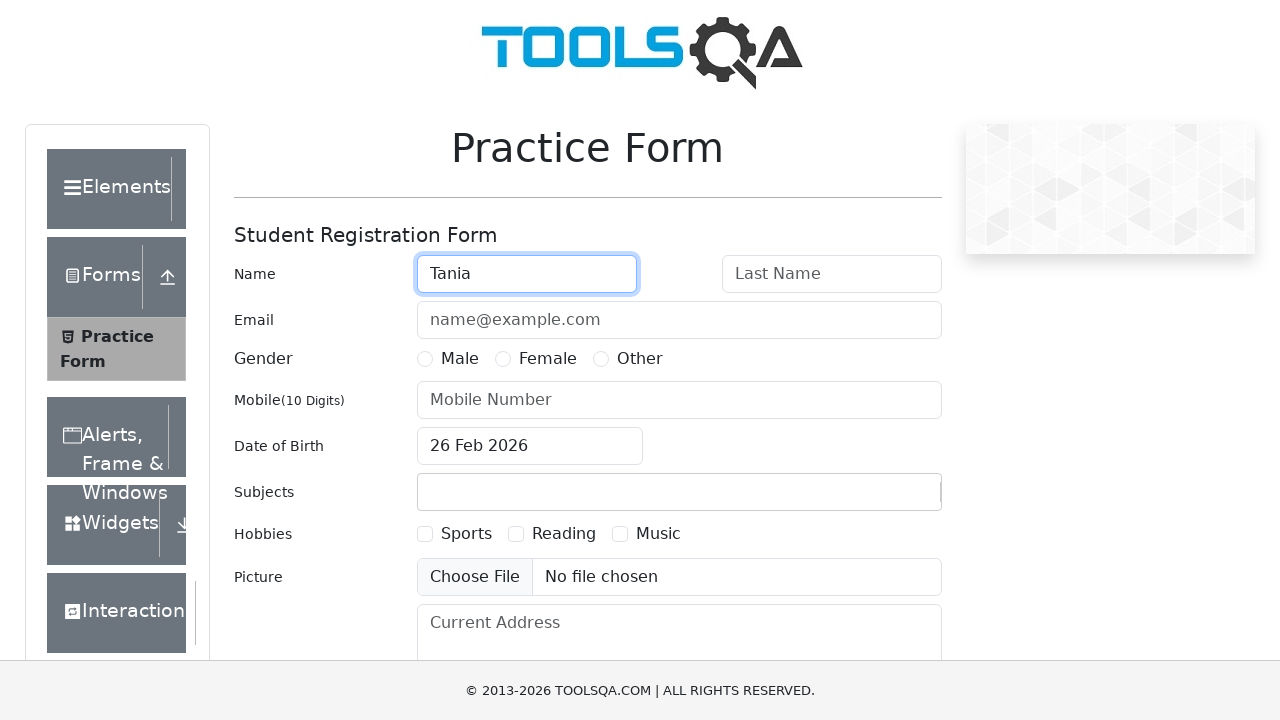

Filled last name field with 'Cisneros Velasquez' on //input[@id='lastName']
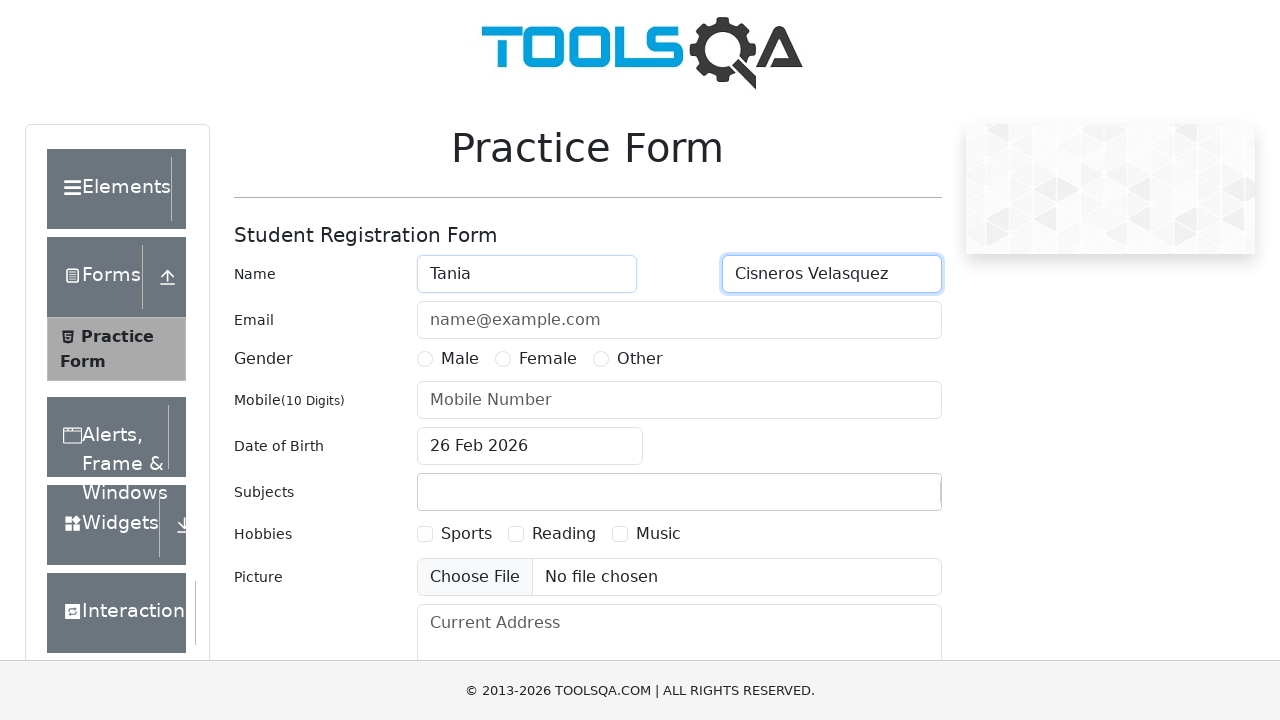

Filled email field with 'Tania@gmail.com' on //input[@id='userEmail']
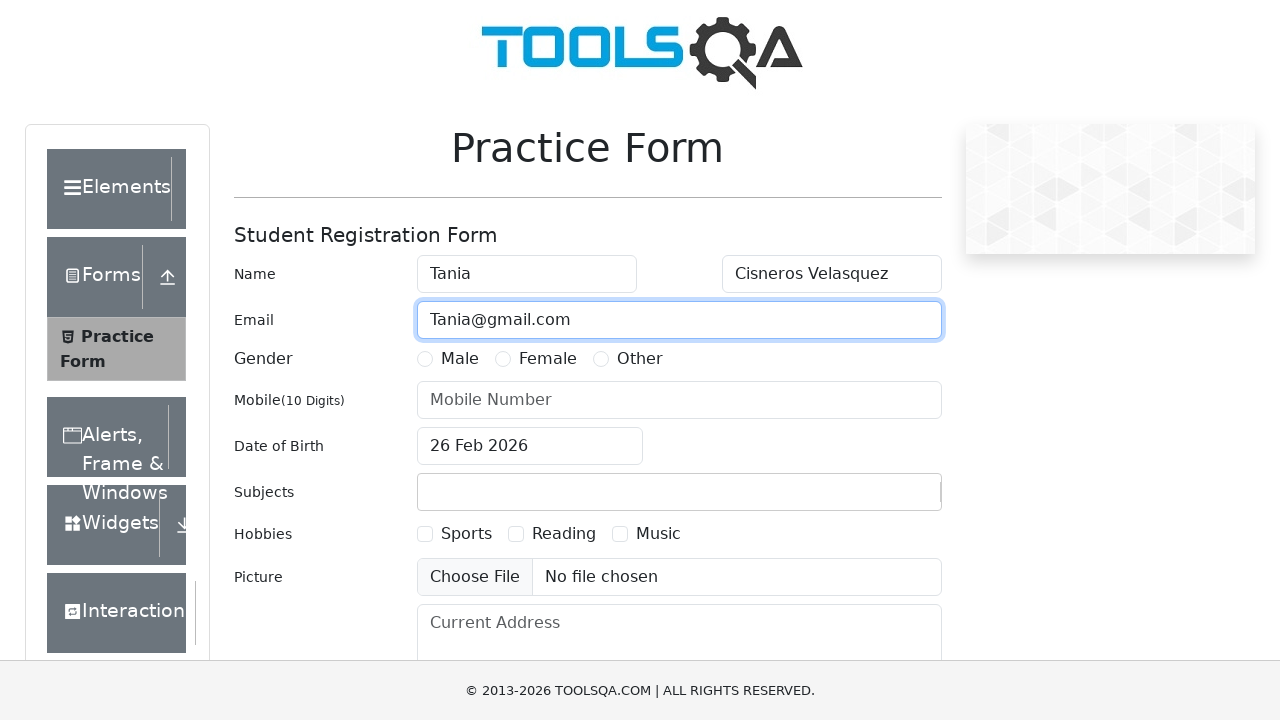

Selected Female gender option at (548, 359) on xpath=//label[contains(text(),'Female')]
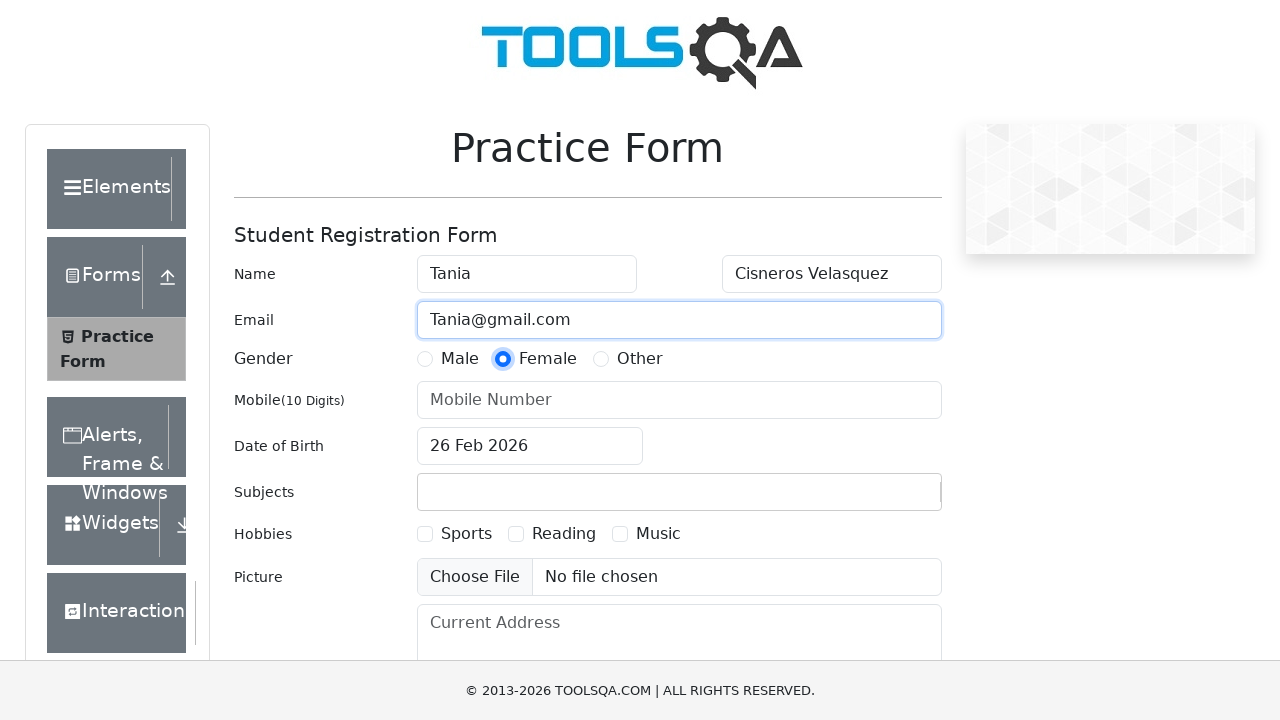

Filled mobile number field with '9685741232' on //input[@id='userNumber']
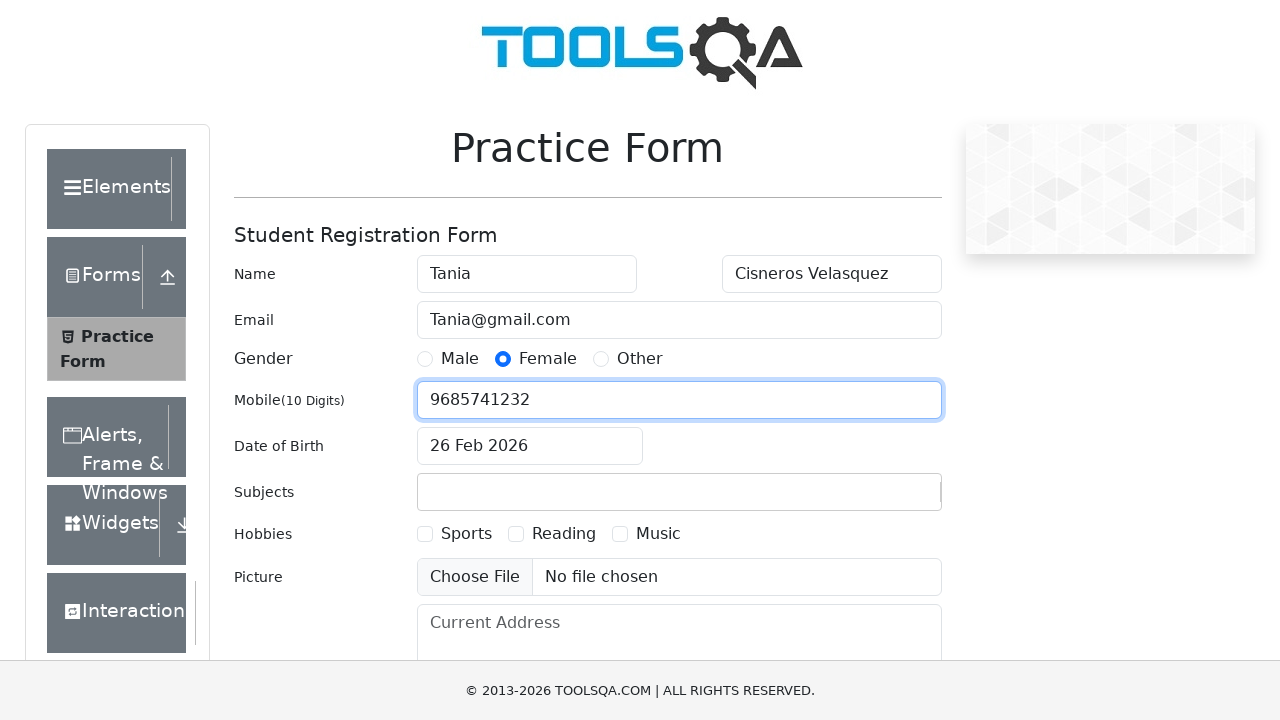

Waited 1000ms before form submission
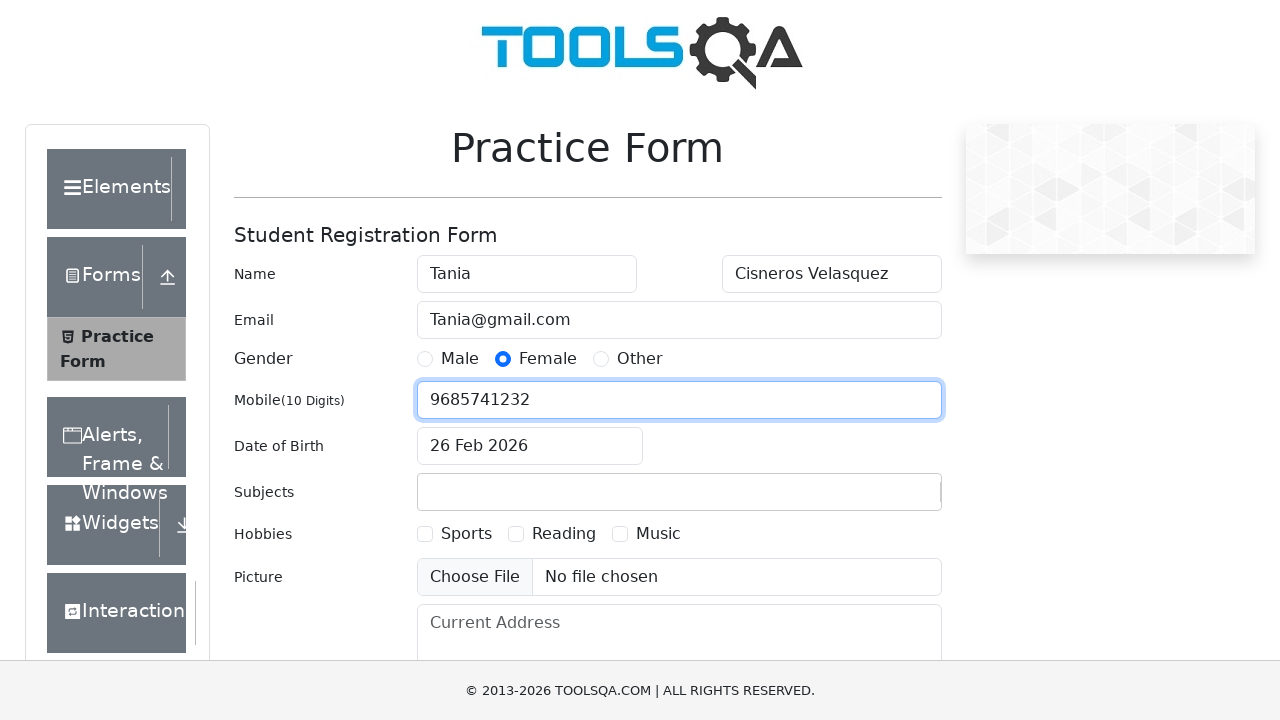

Clicked submit button to submit the practice form at (885, 499) on xpath=//button[@id='submit']
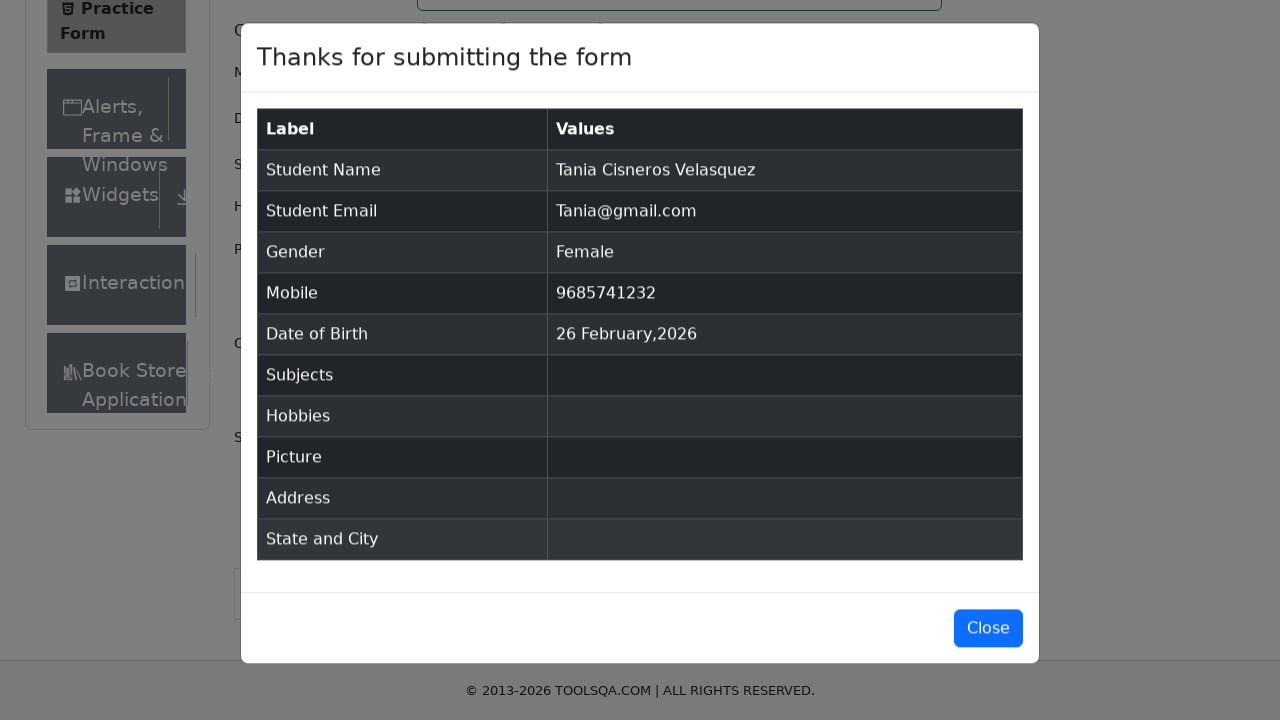

Form submission confirmation modal appeared
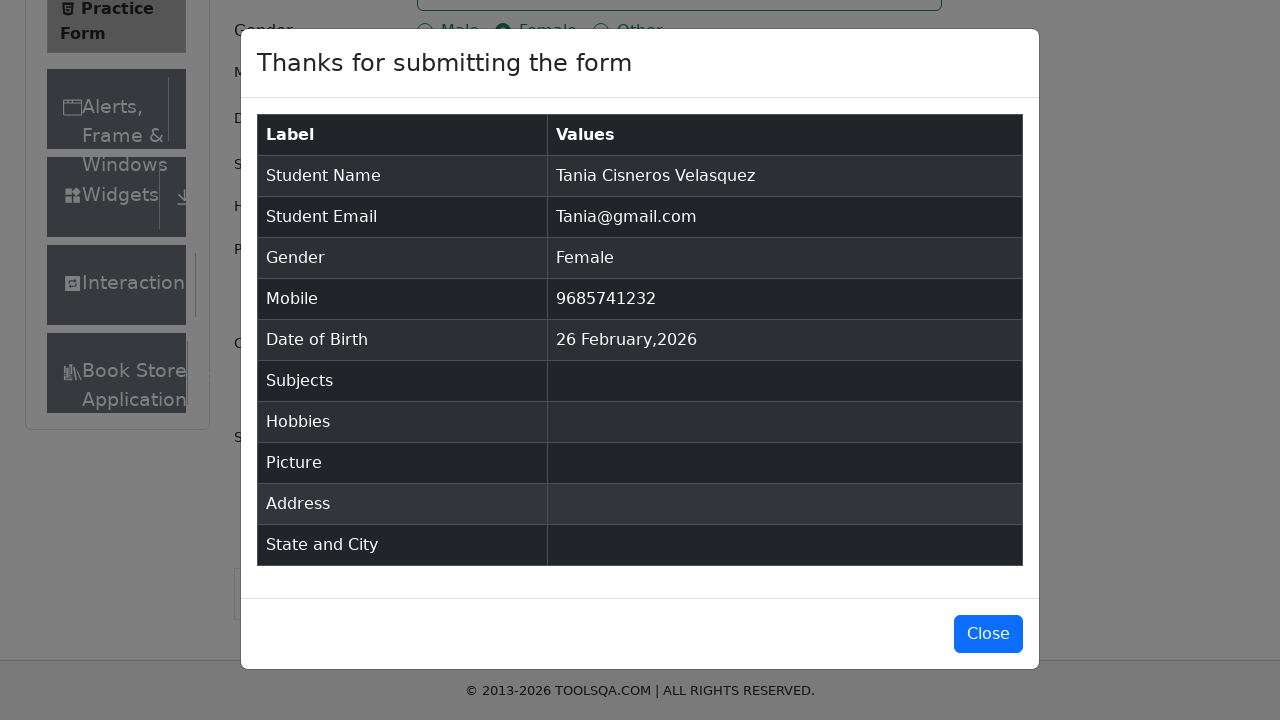

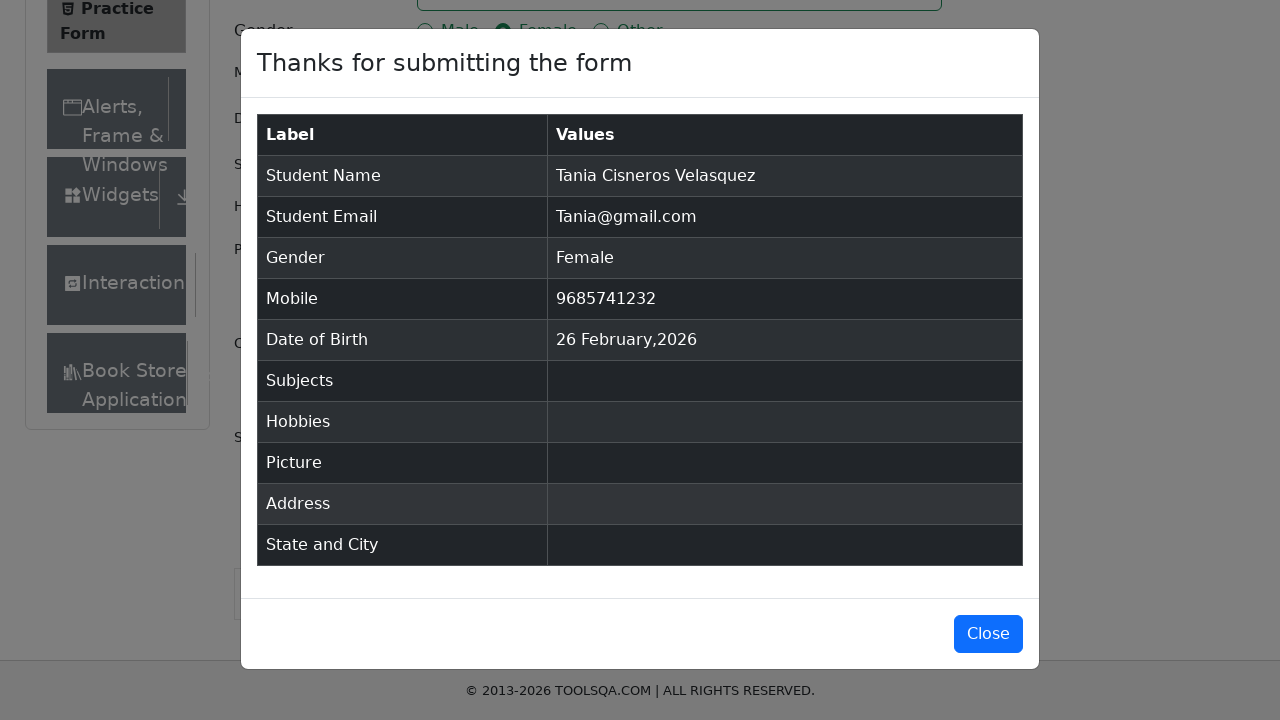